Tests a dynamic loading page by clicking a Start button, waiting for content to load, and verifying the "Hello World" finish text appears

Starting URL: http://the-internet.herokuapp.com/dynamic_loading/2

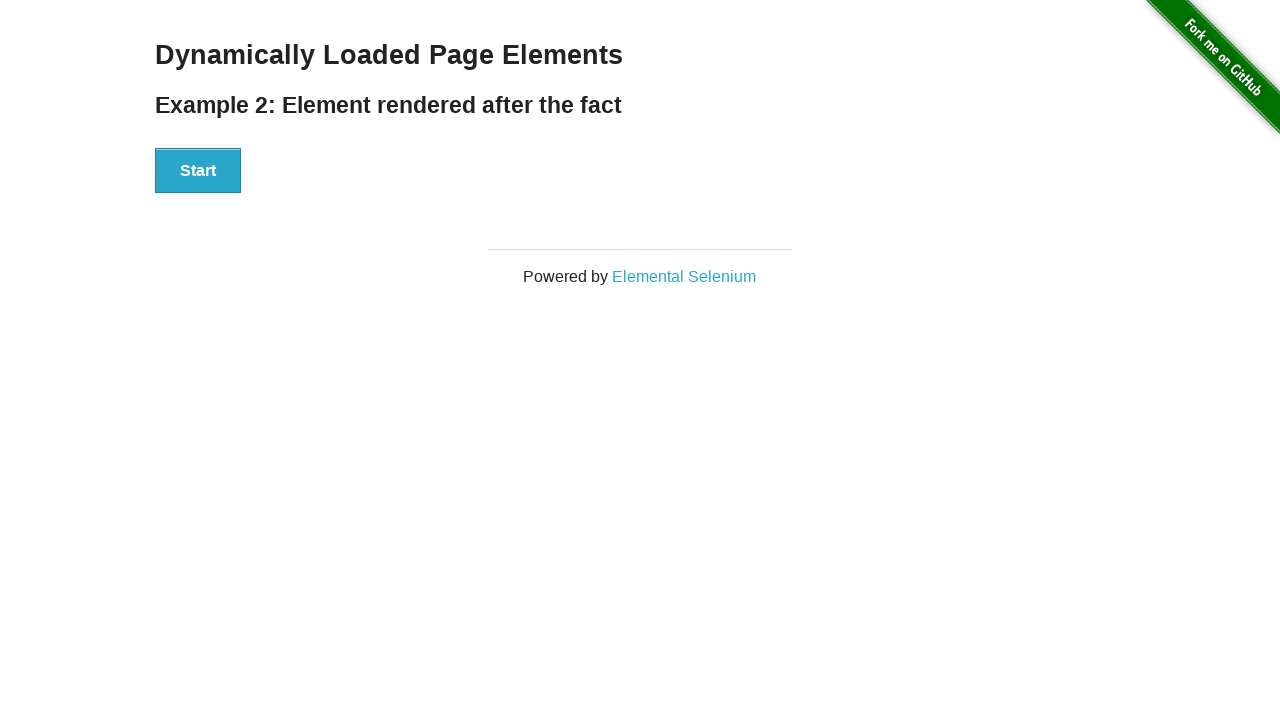

Clicked the Start button to begin dynamic loading at (198, 171) on #start button
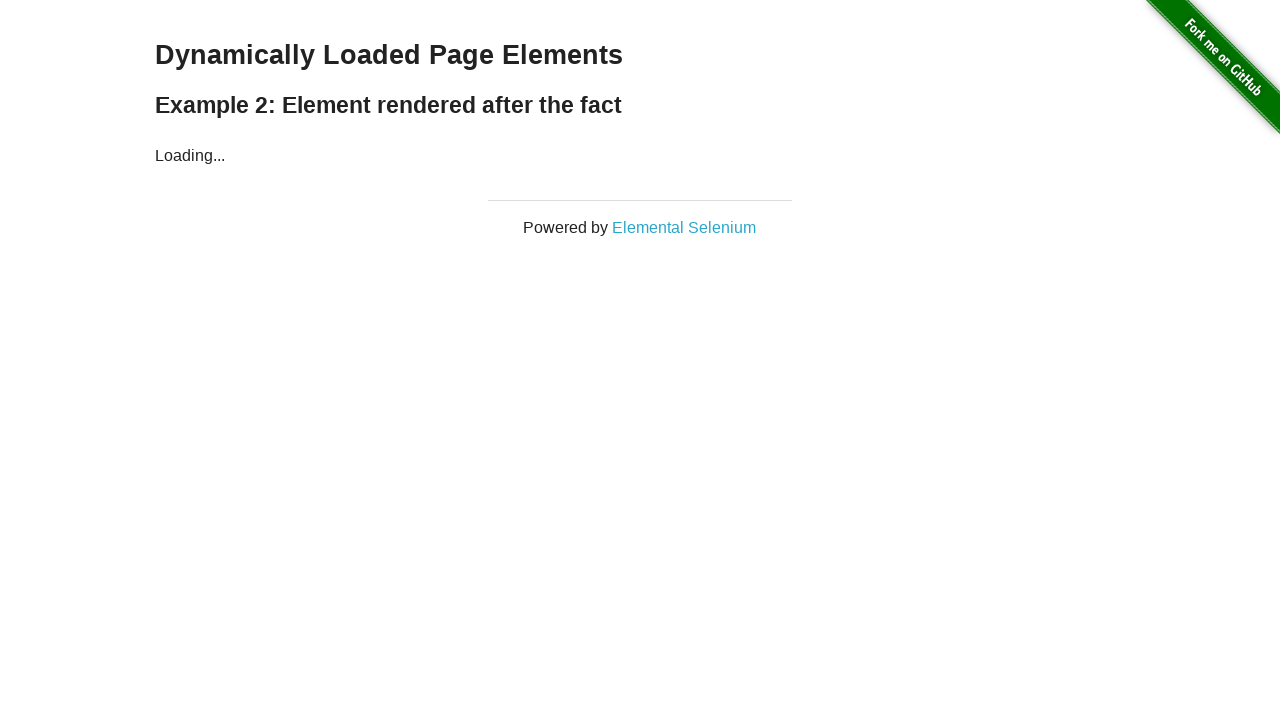

Waited for finish element to become visible (loading completed)
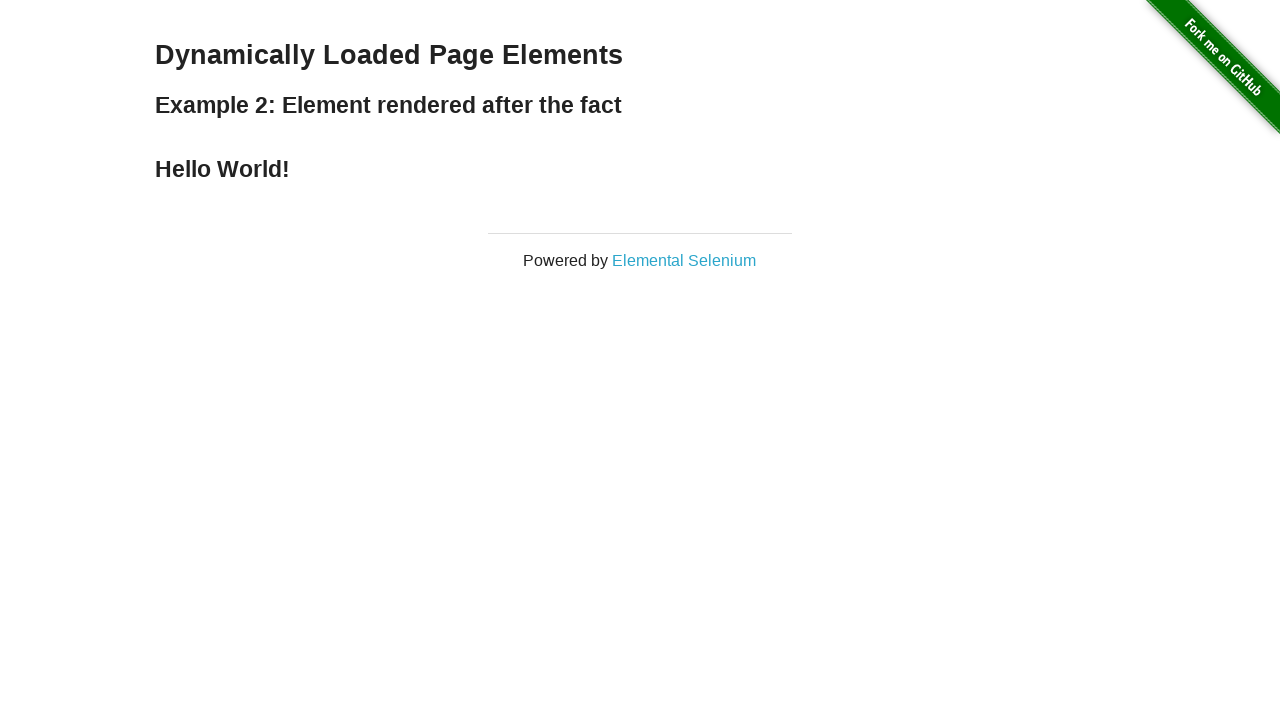

Verified that the 'Hello World' finish text is displayed
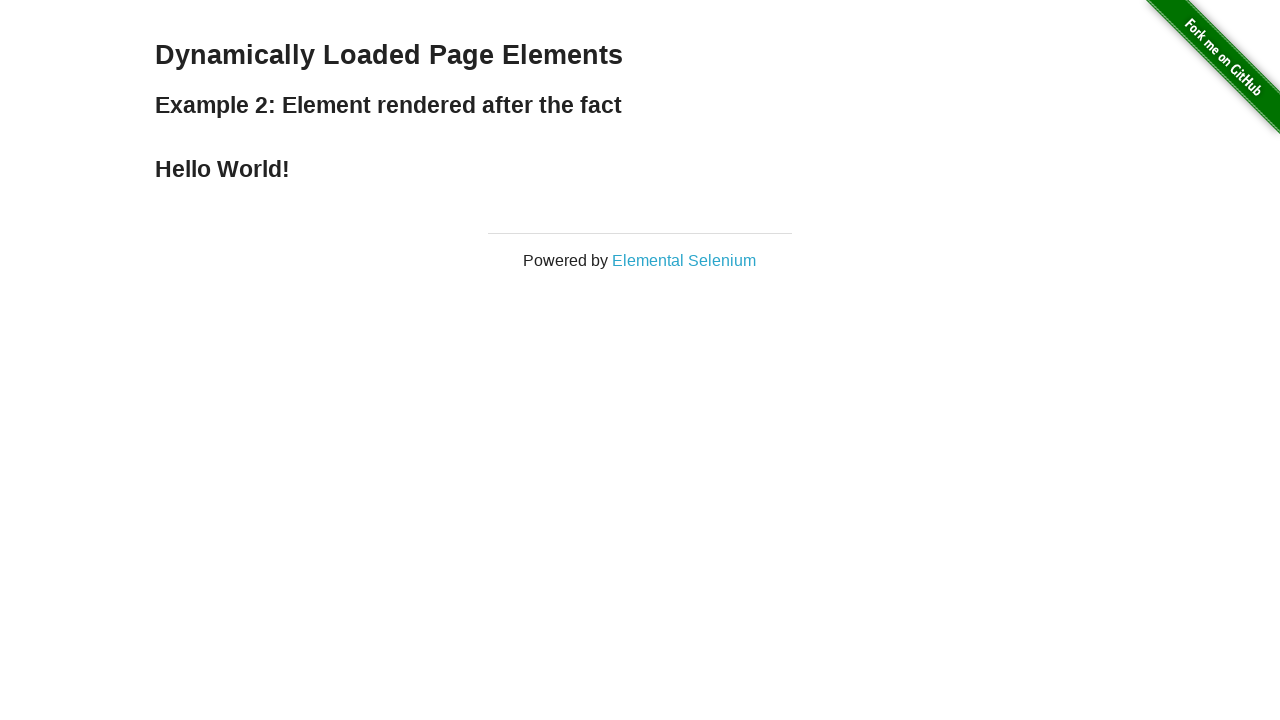

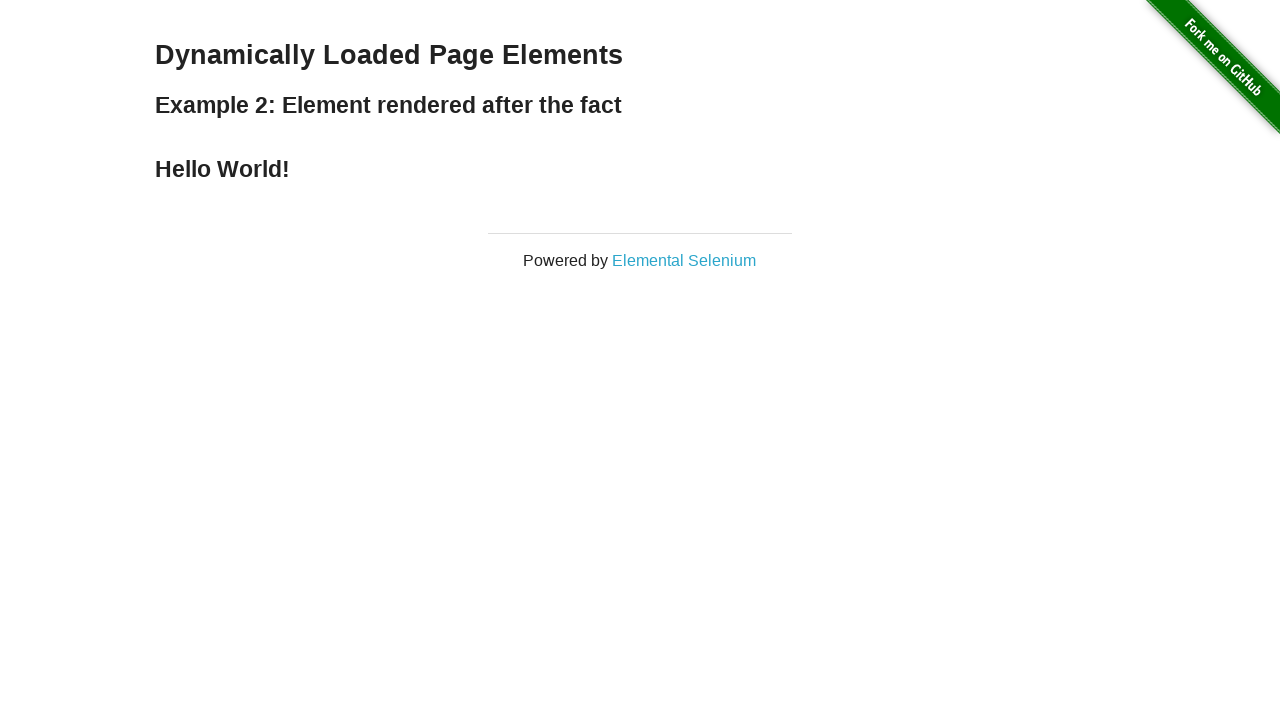